Tests dropdown selection functionality by selecting options using different methods (by index, by visible text, and sendKeys) and then interacts with a bootstrap dropdown

Starting URL: https://www.leafground.com/select.xhtml

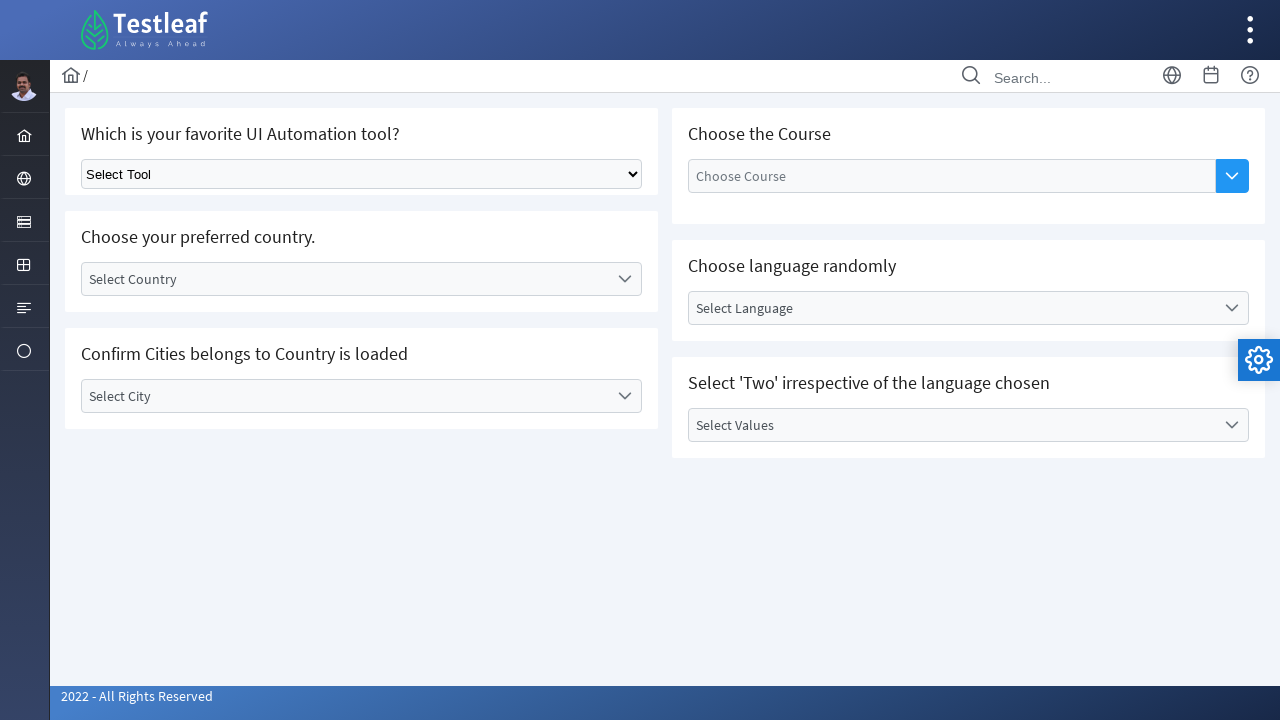

Selected dropdown option by index 1 on select.ui-selectonemenu
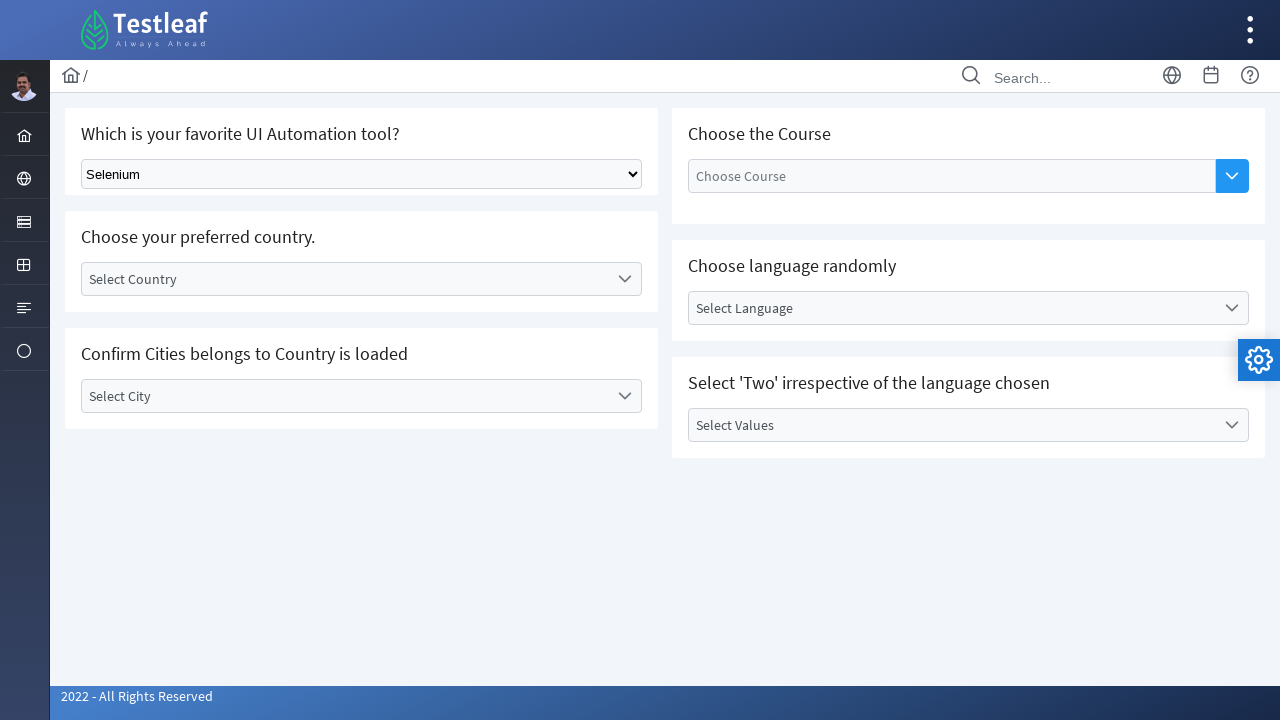

Waited 3000ms for page to stabilize
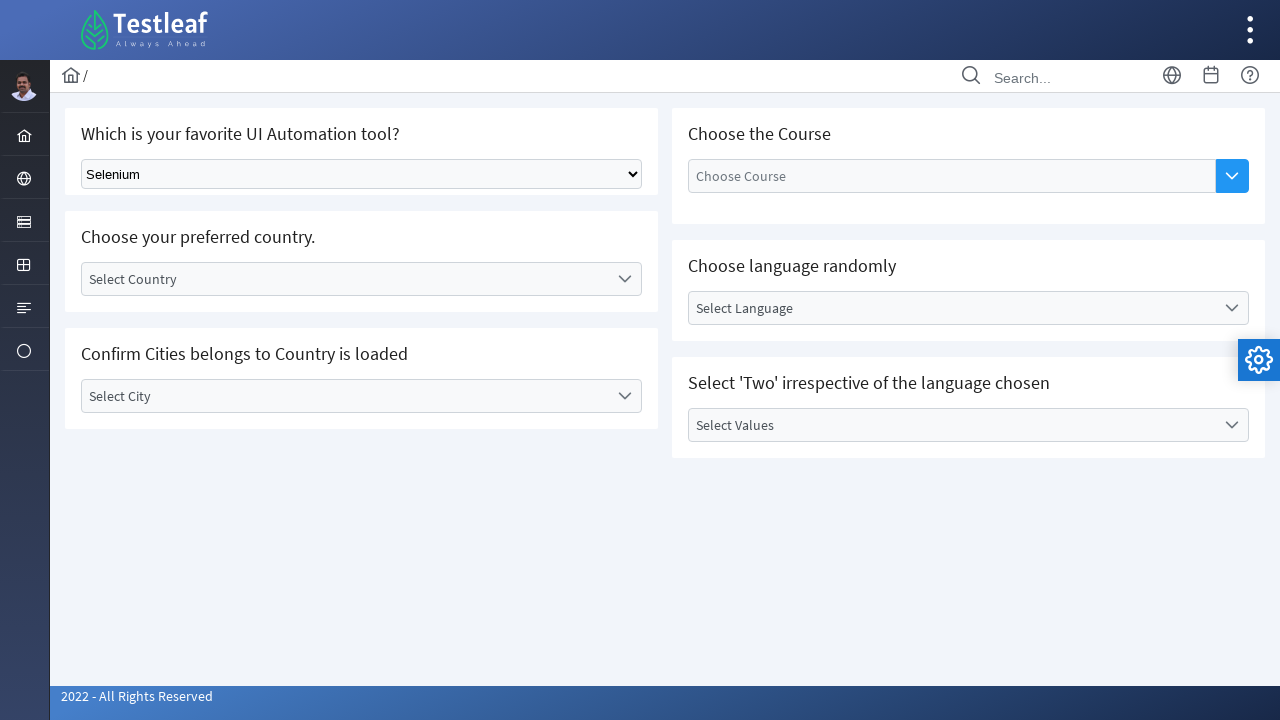

Selected dropdown option by visible text 'Playwright' on select.ui-selectonemenu
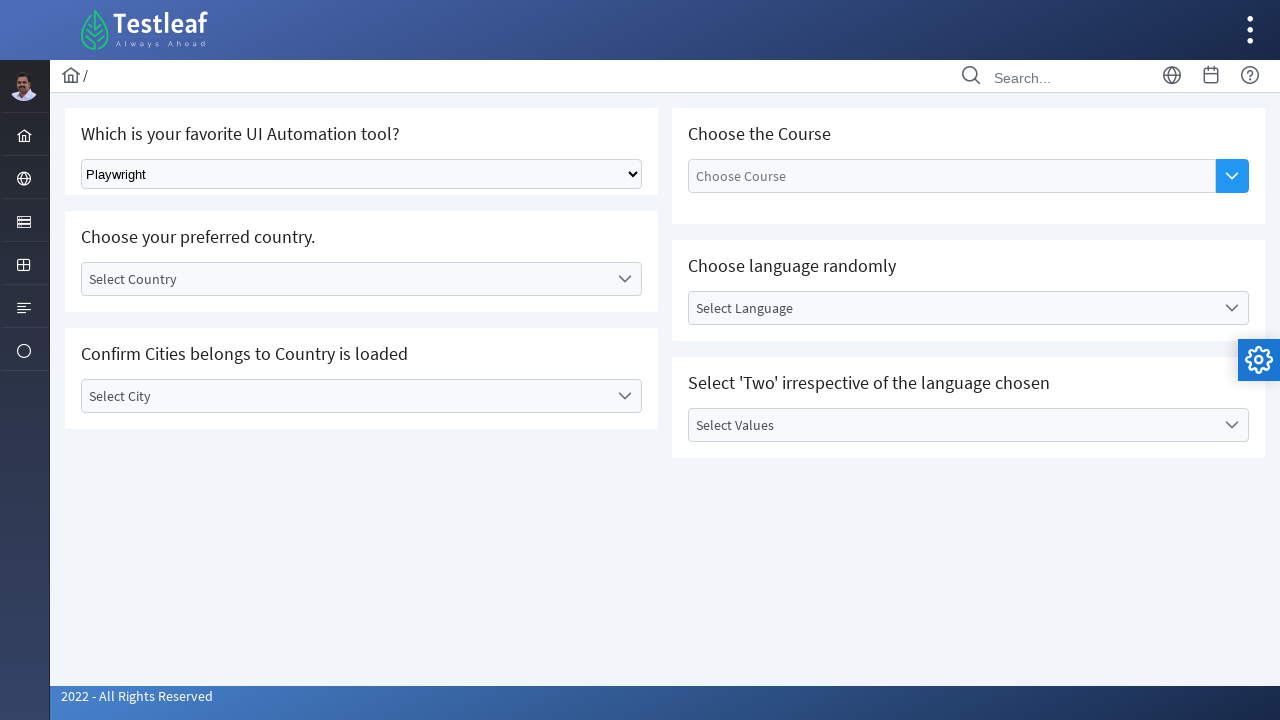

Waited 3000ms for page to stabilize
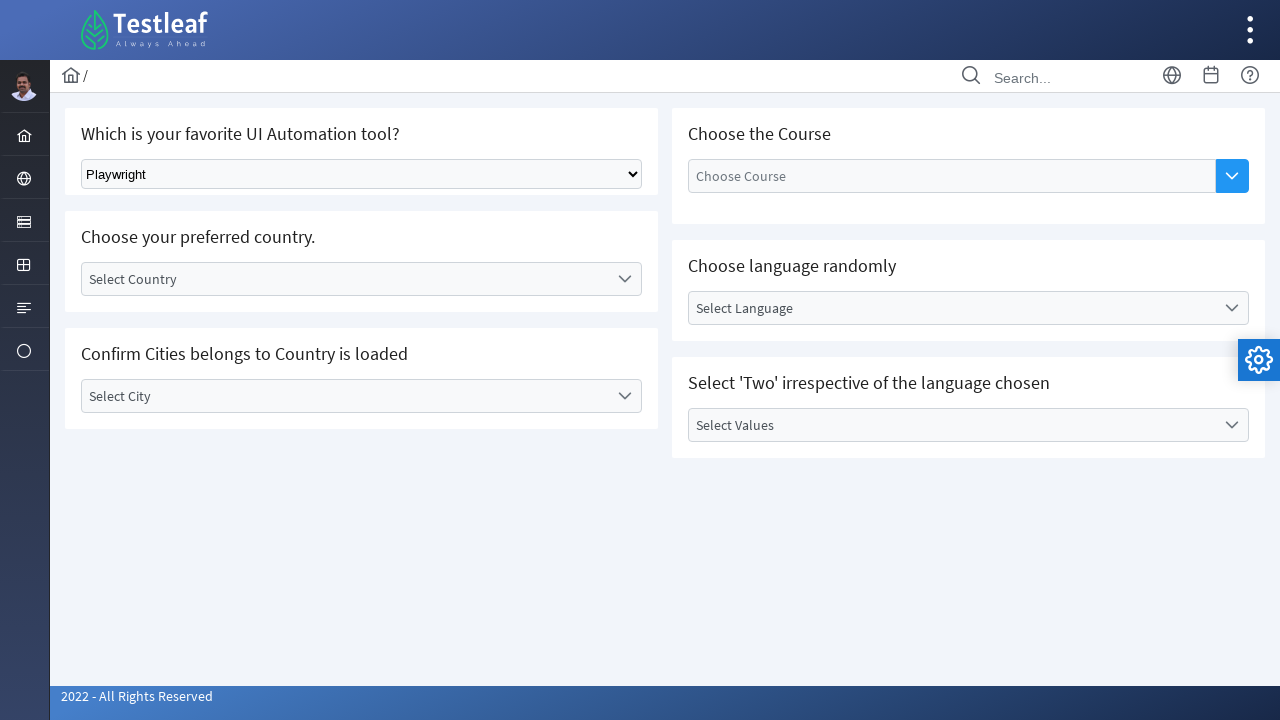

Selected dropdown option using keyboard input 'Puppeteer'
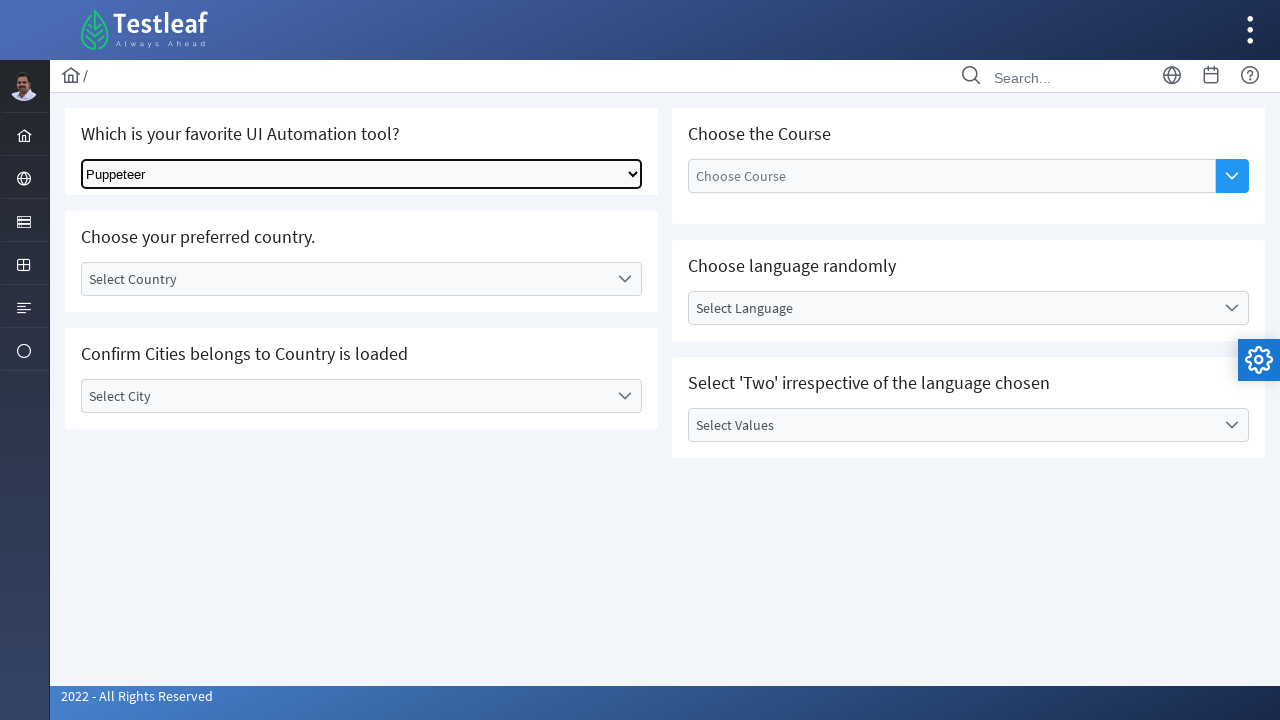

Waited 3000ms for page to stabilize
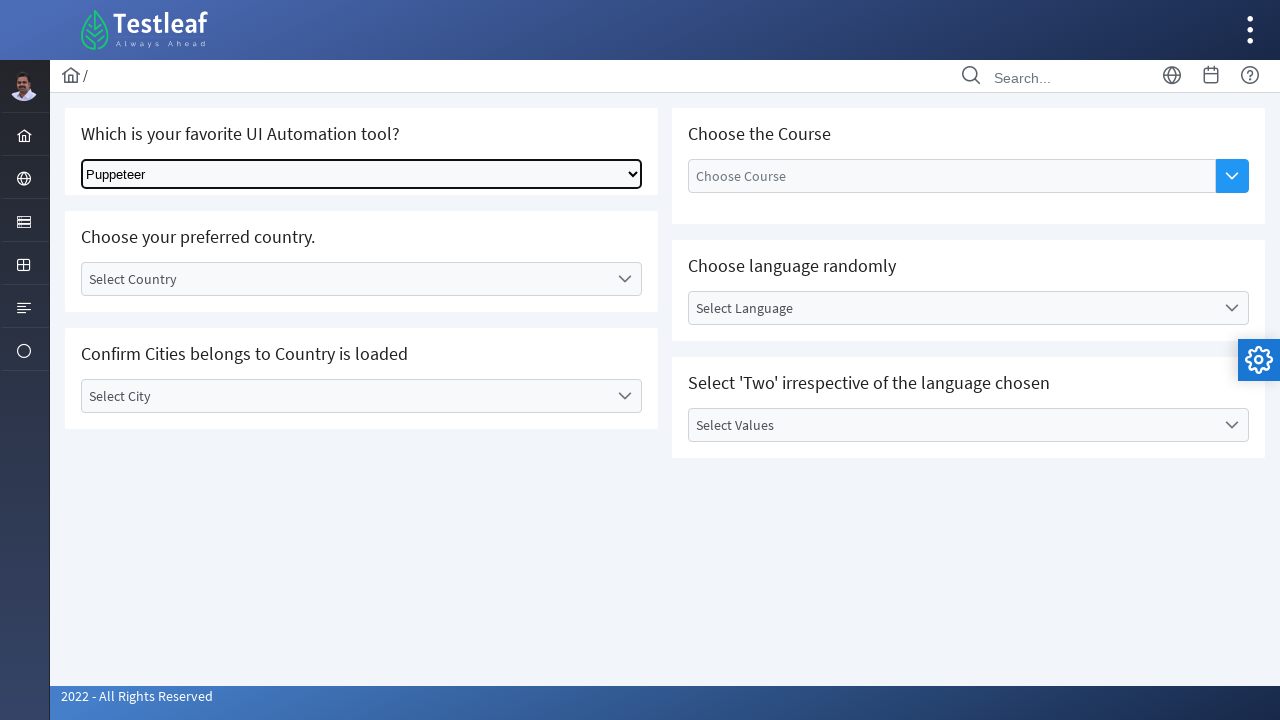

Clicked on bootstrap dropdown for country selection at (362, 279) on div#j_idt87\:country
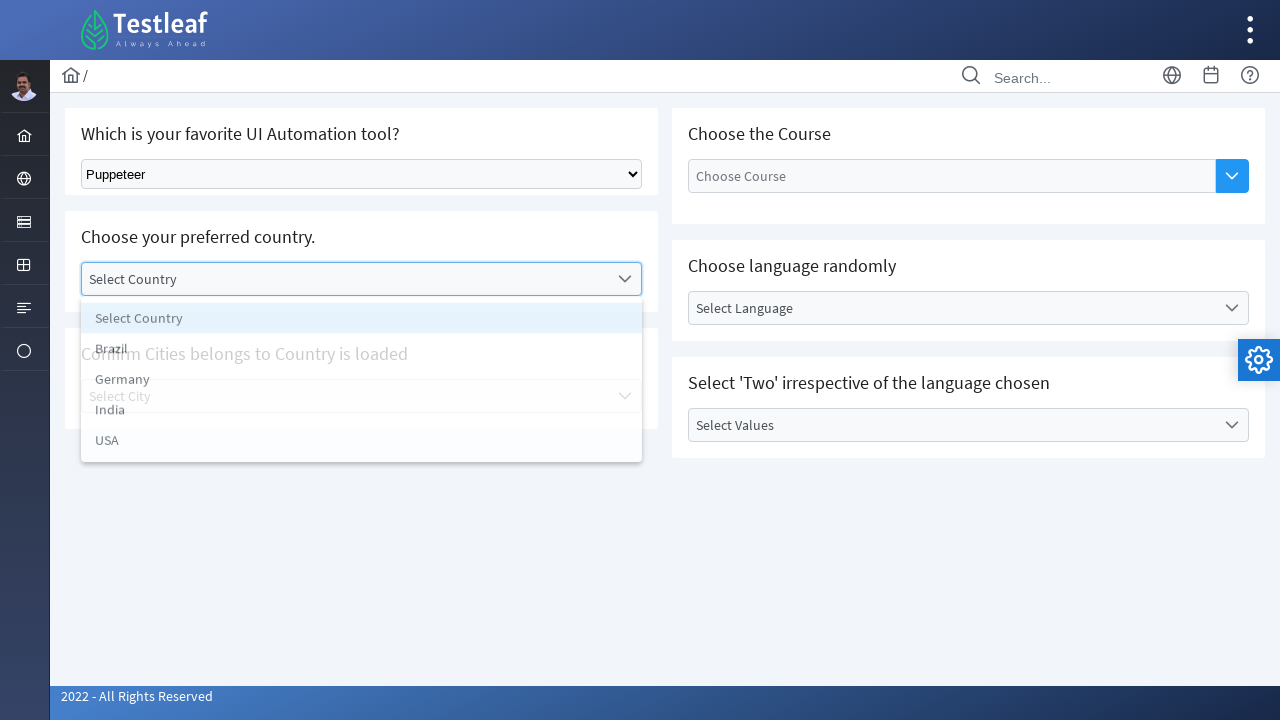

Selected 'USA' from dropdown items list at (362, 447) on ul#j_idt87\:country_items > li >> nth=4
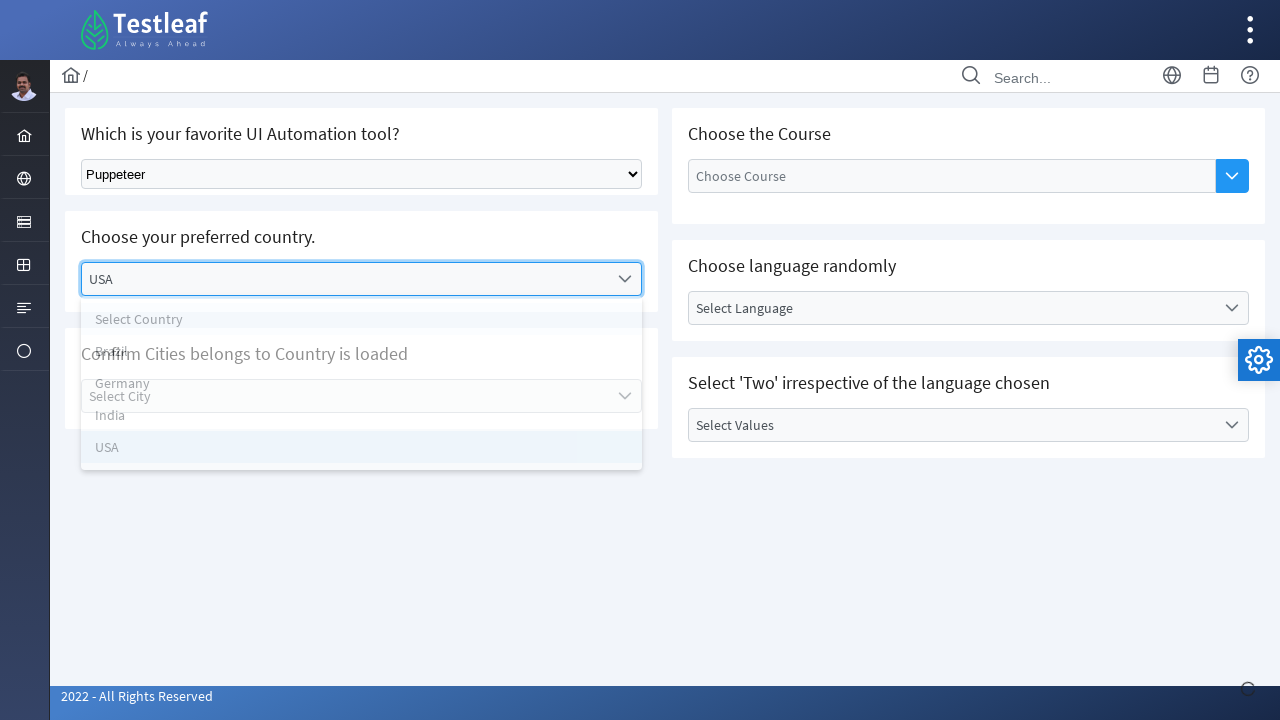

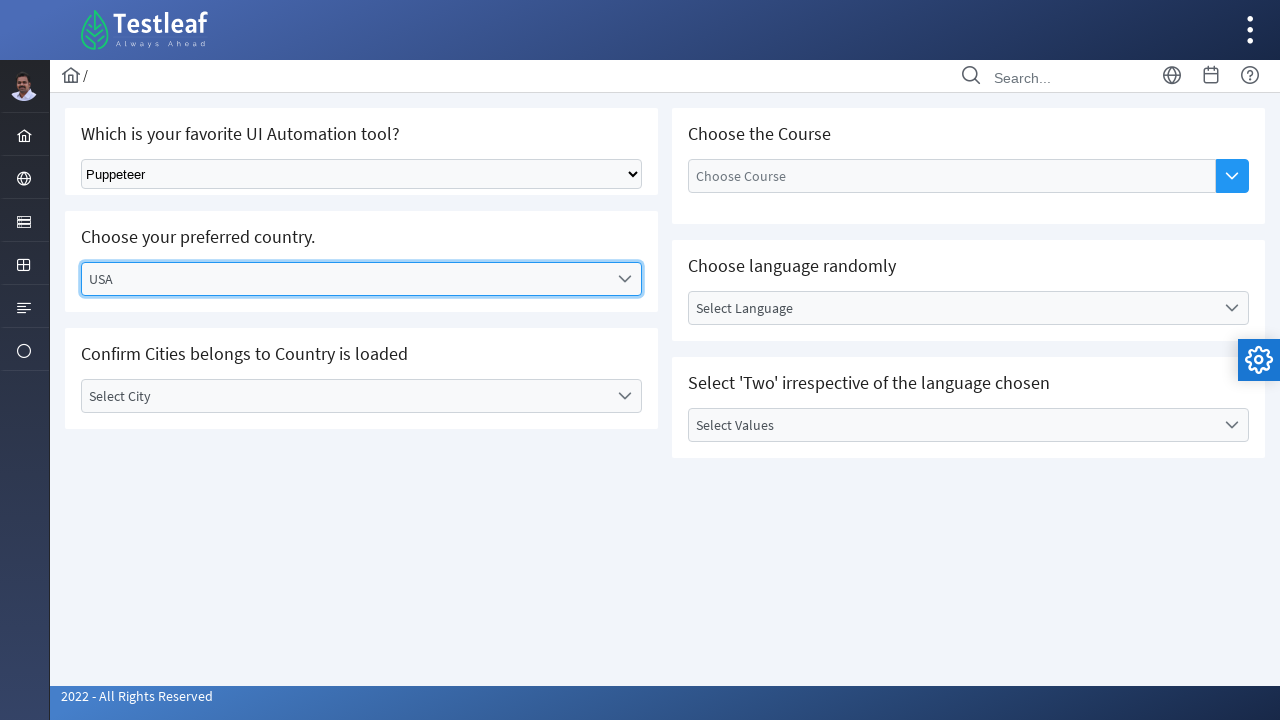